Tests checkbox functionality on a public HTML forms page by checking/unchecking checkboxes and verifying their states using a loop to dynamically validate each checkbox's checked status.

Starting URL: https://echoecho.com/htmlforms09.htm

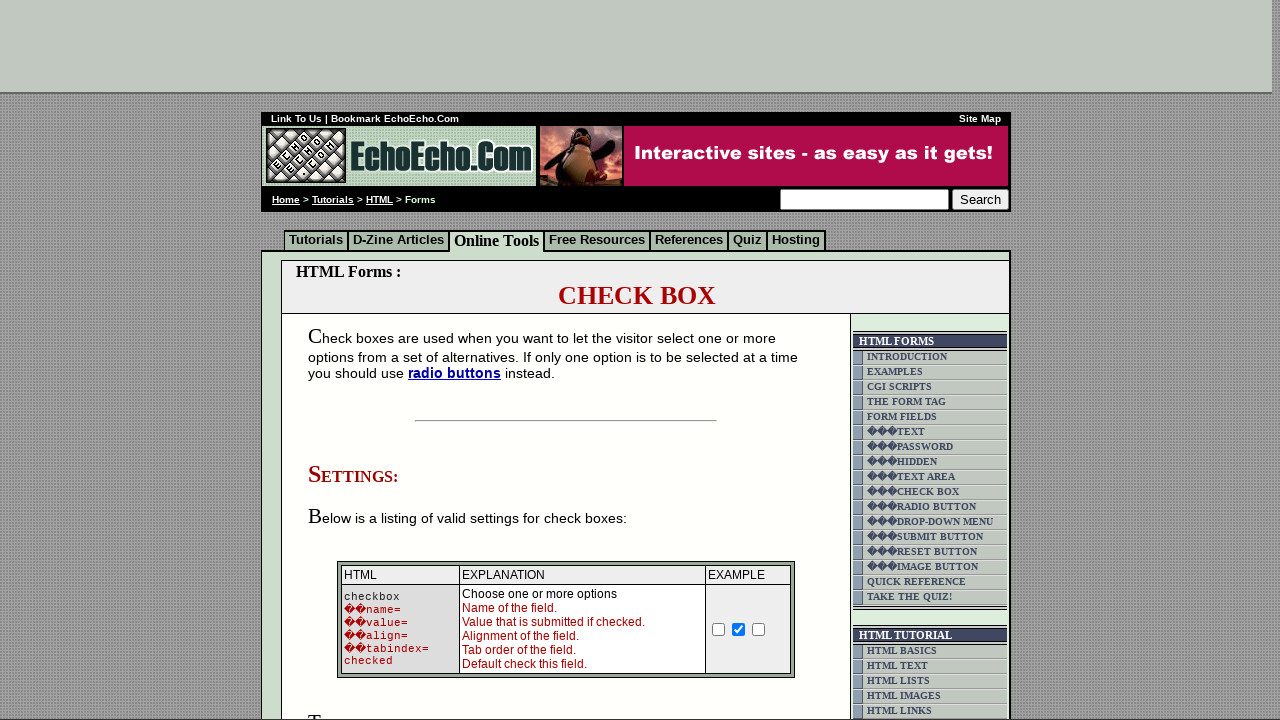

Located all checkboxes with name 'Checkbox'
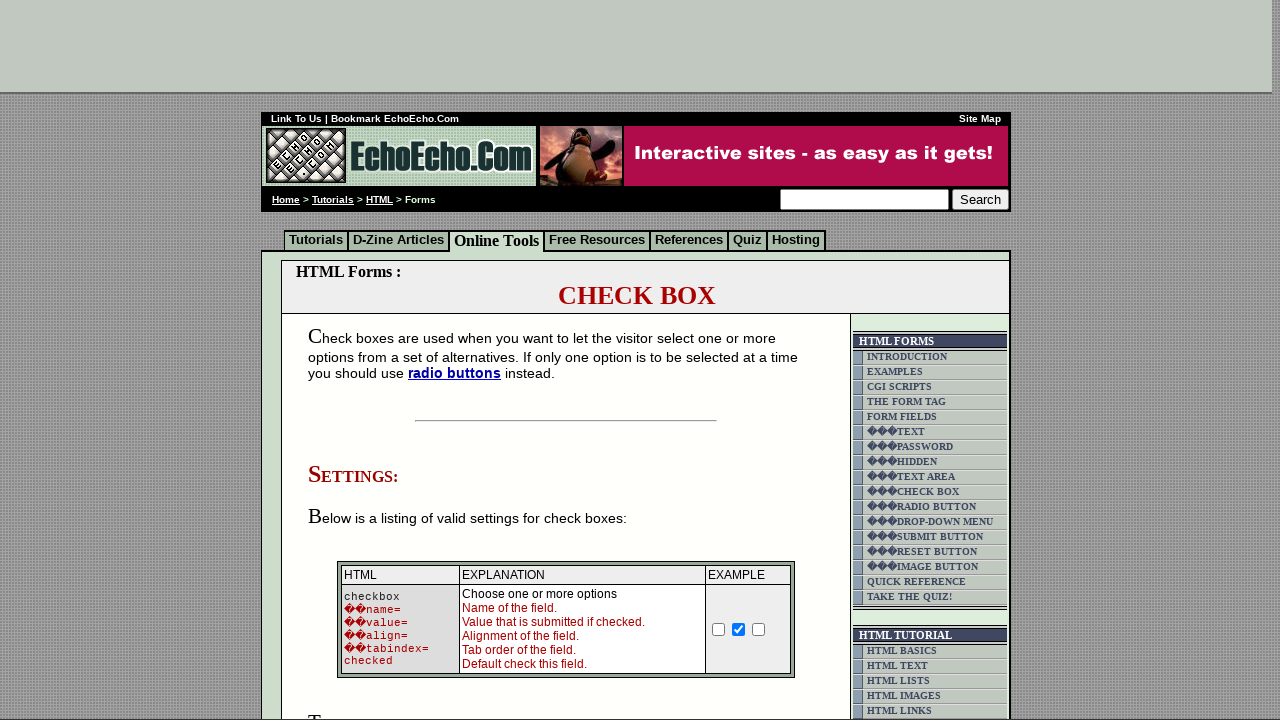

Checked first checkbox at (719, 629) on input[name="Checkbox"] >> nth=0
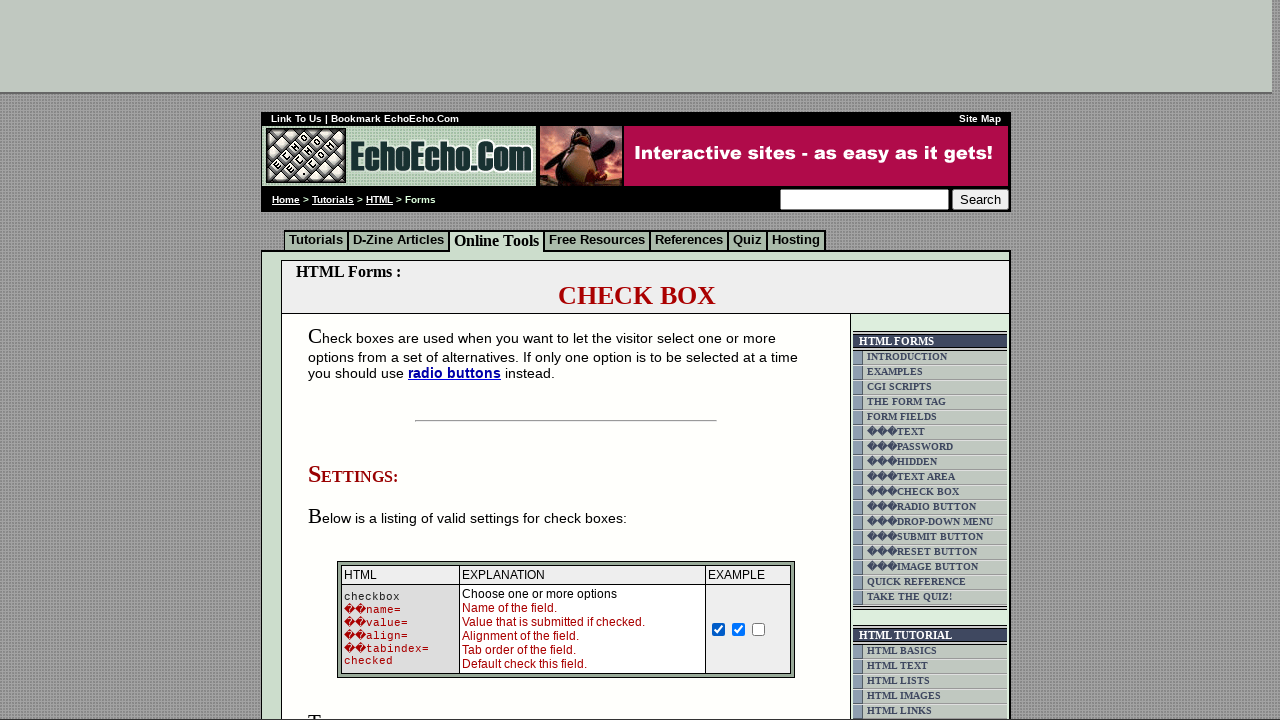

Unchecked second checkbox at (739, 629) on input[name="Checkbox"] >> nth=1
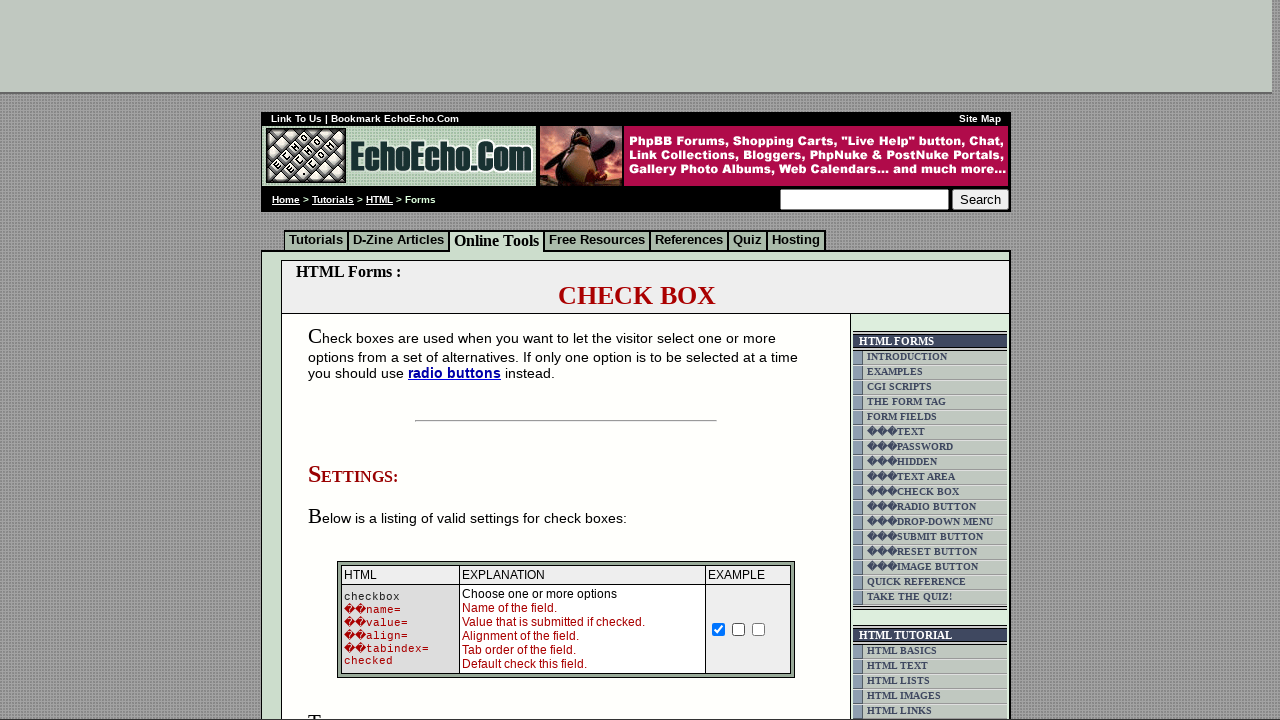

Checked third checkbox at (759, 629) on input[name="Checkbox"] >> nth=2
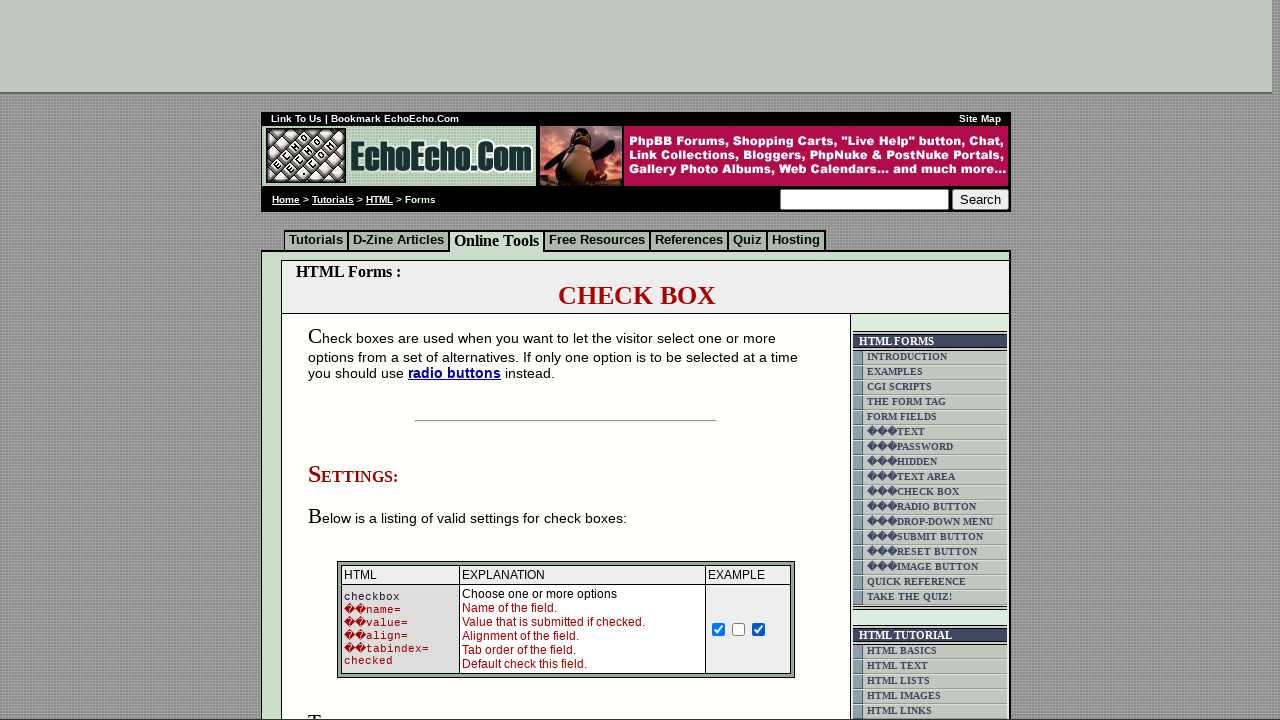

Retrieved total checkbox count: 3
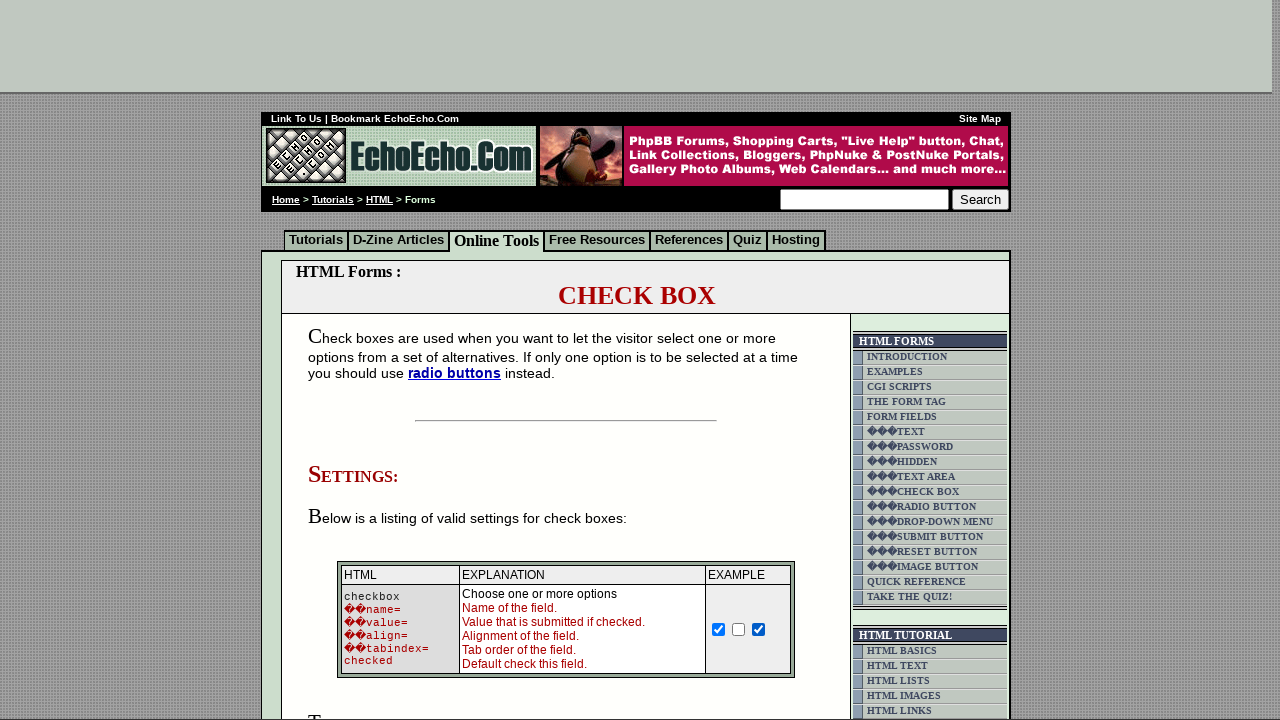

Verified checkbox 0 is checked
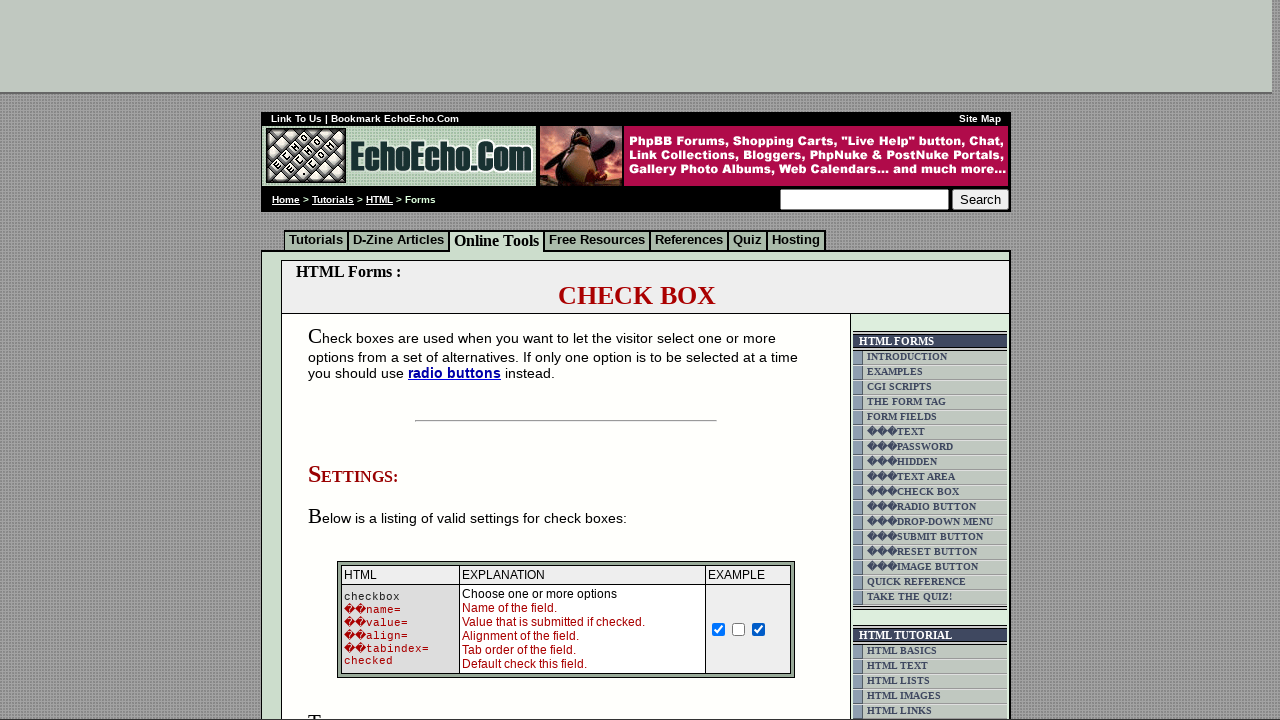

Verified checkbox 1 is unchecked
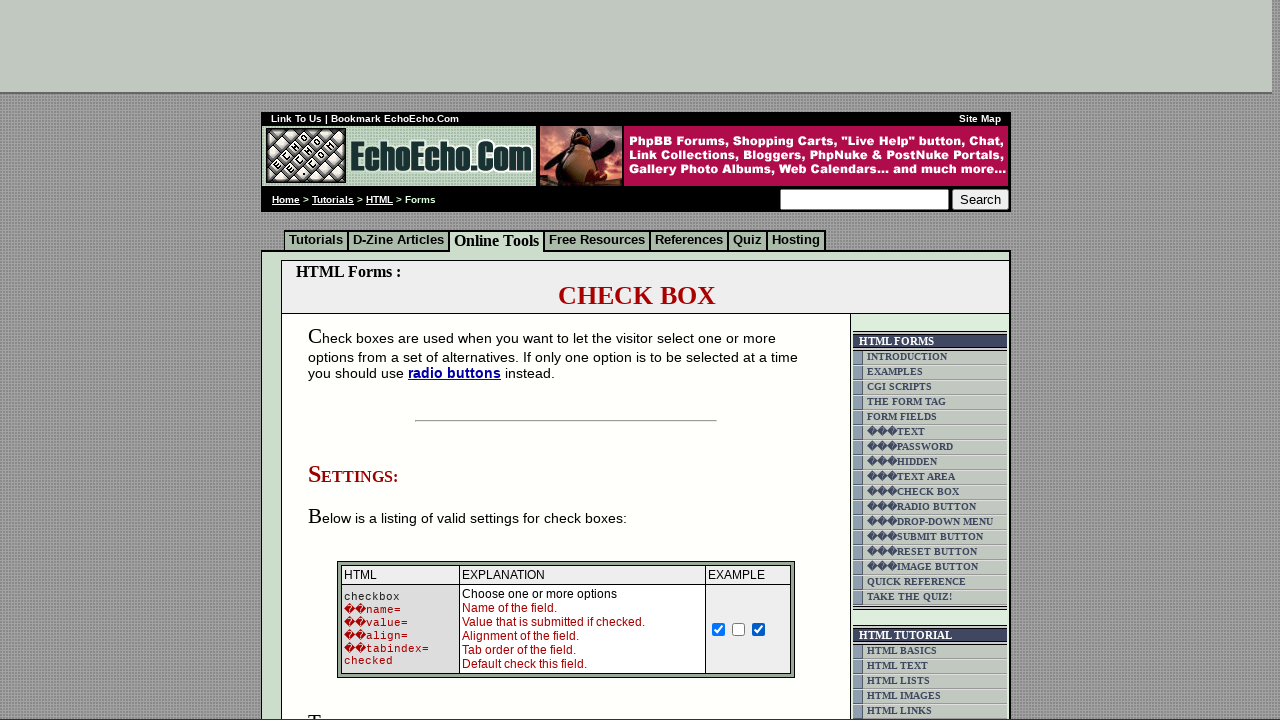

Verified checkbox 2 is checked
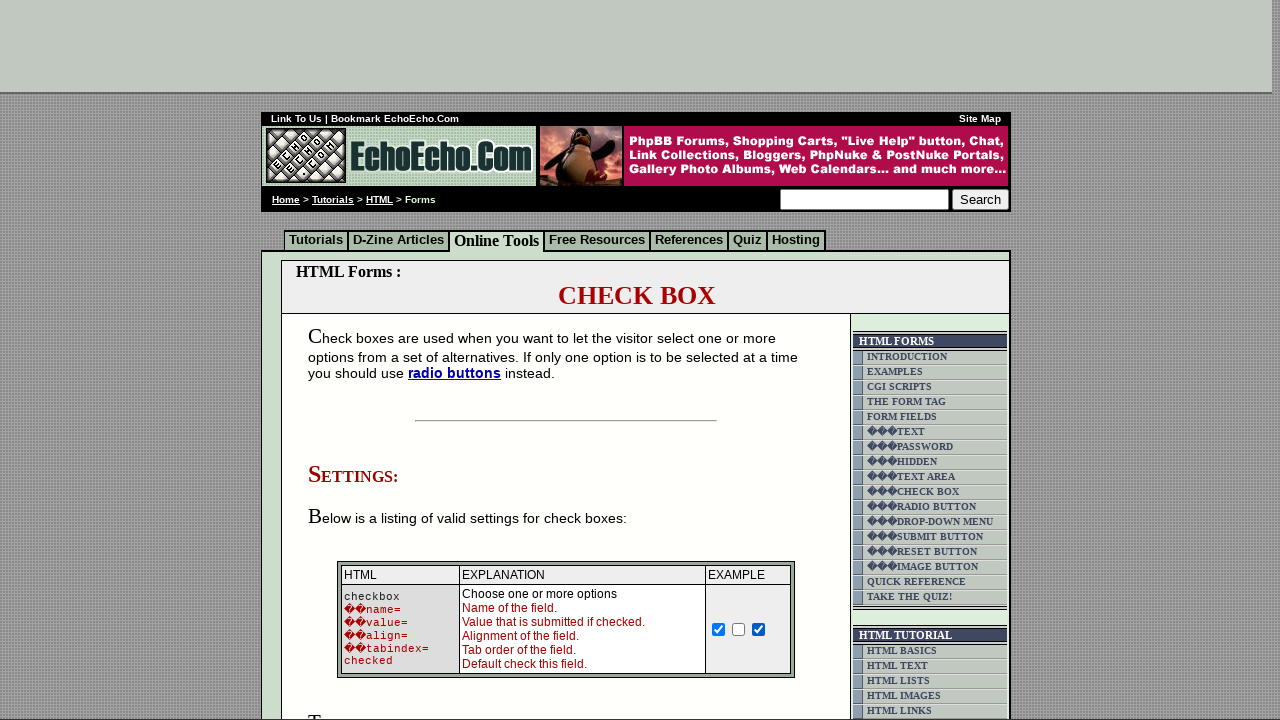

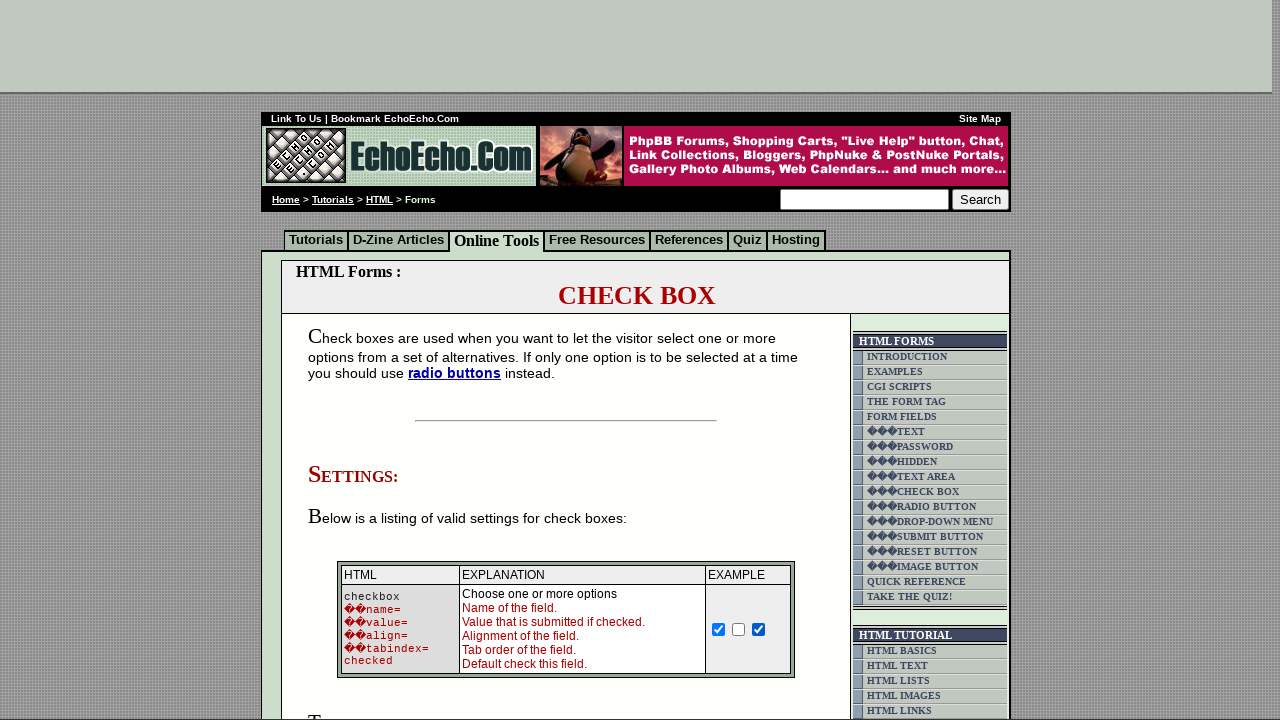